Tests drag and drop functionality by dragging elements to different positions on the jQuery UI demo page

Starting URL: http://jqueryui.com/resources/demos/draggable/scroll.html

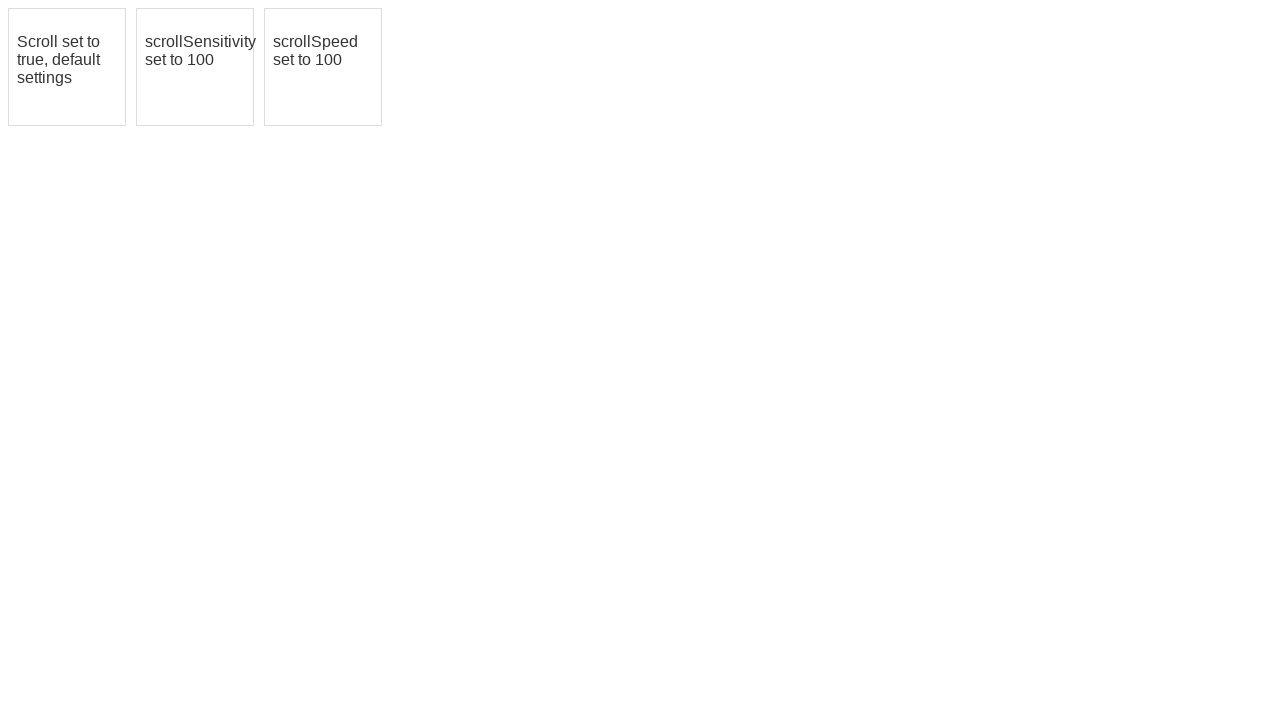

Page loaded with domcontentloaded state
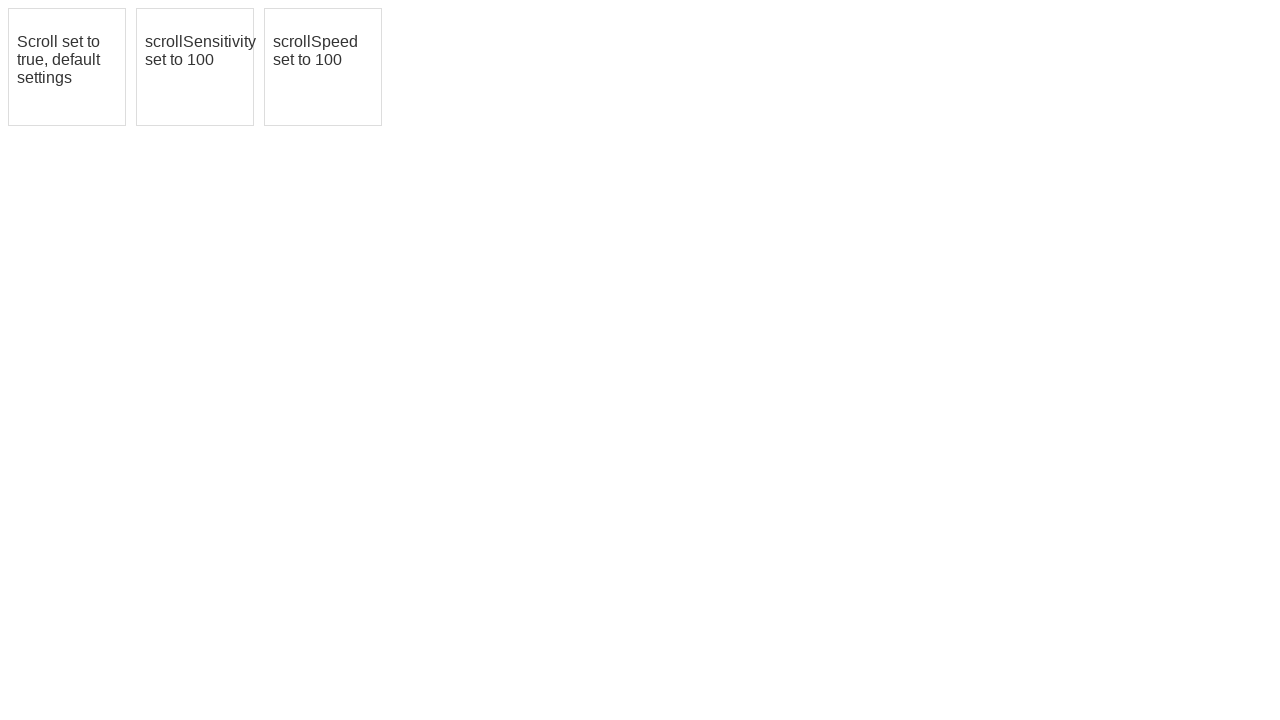

Located first draggable element with id 'draggable'
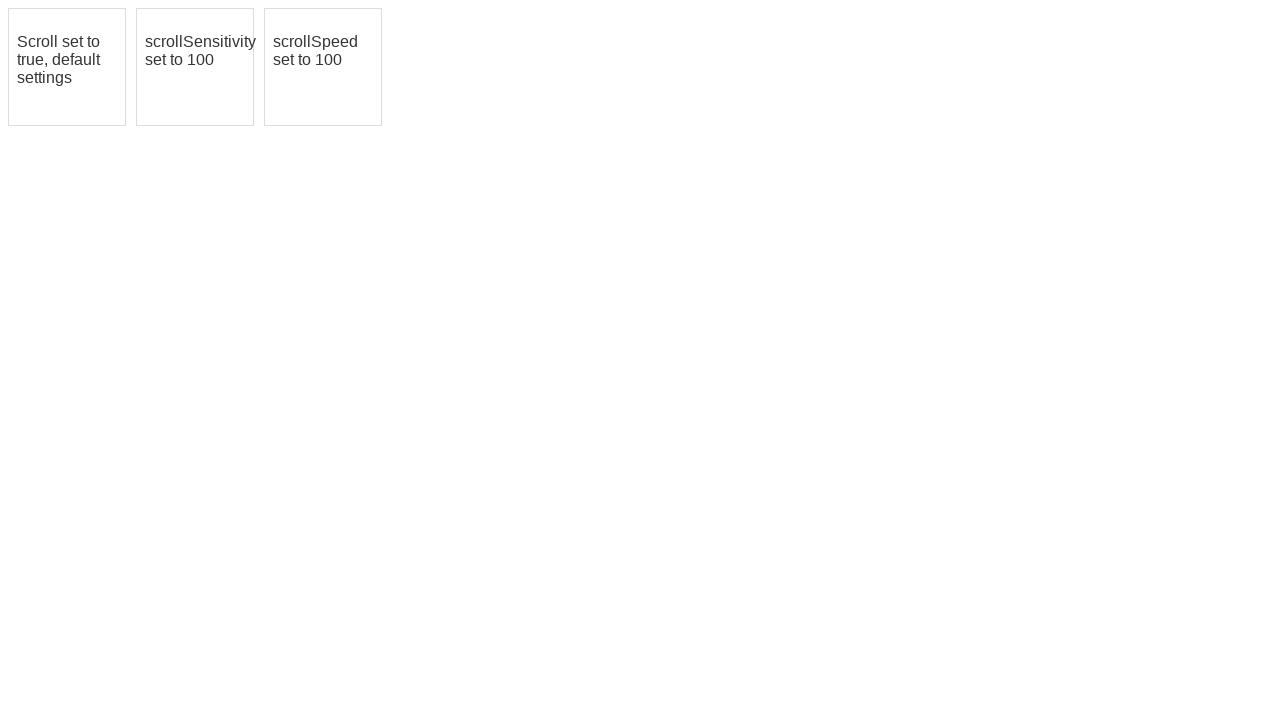

Located second draggable element with id 'draggable2'
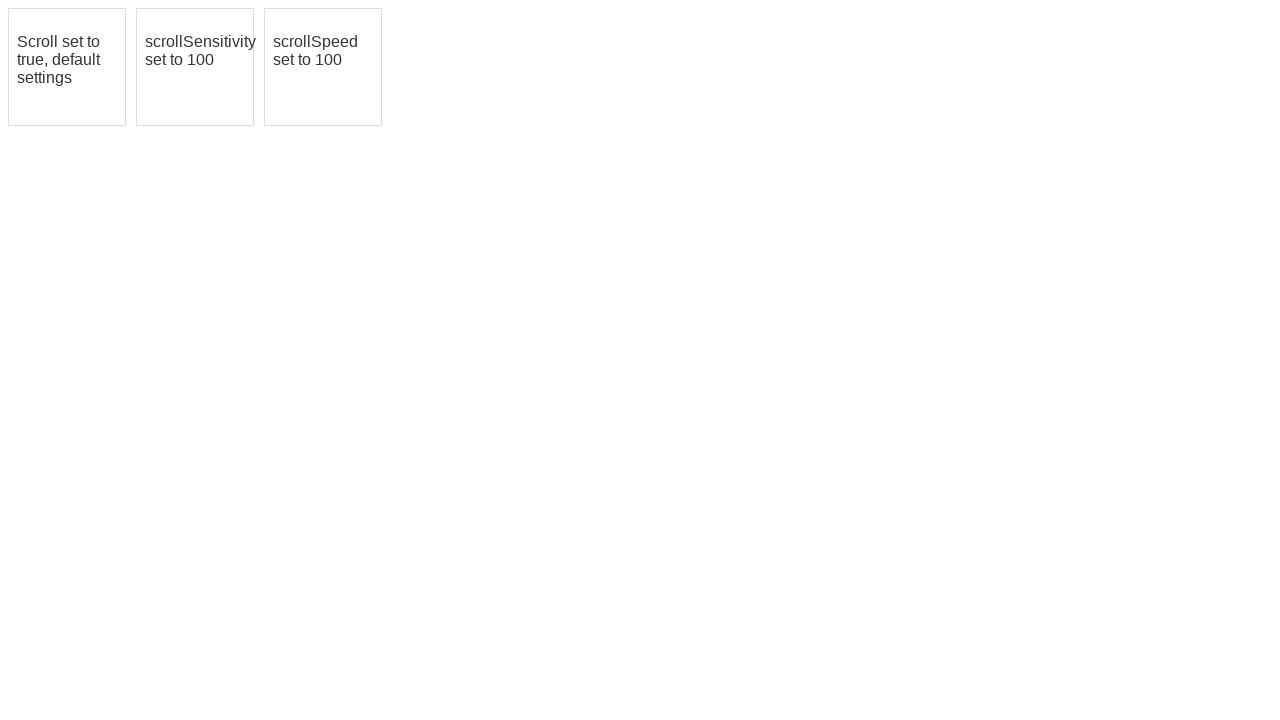

Located third draggable element with id 'draggable3'
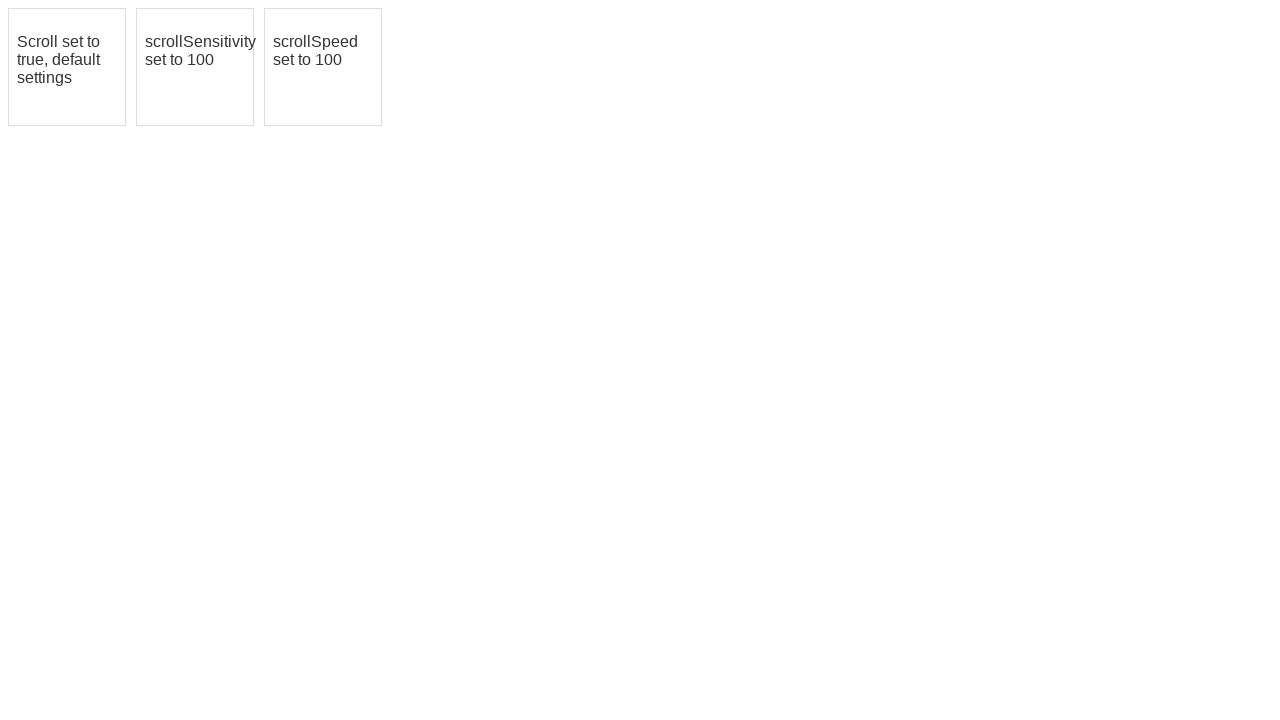

Dragged first element to second element's position at (195, 67)
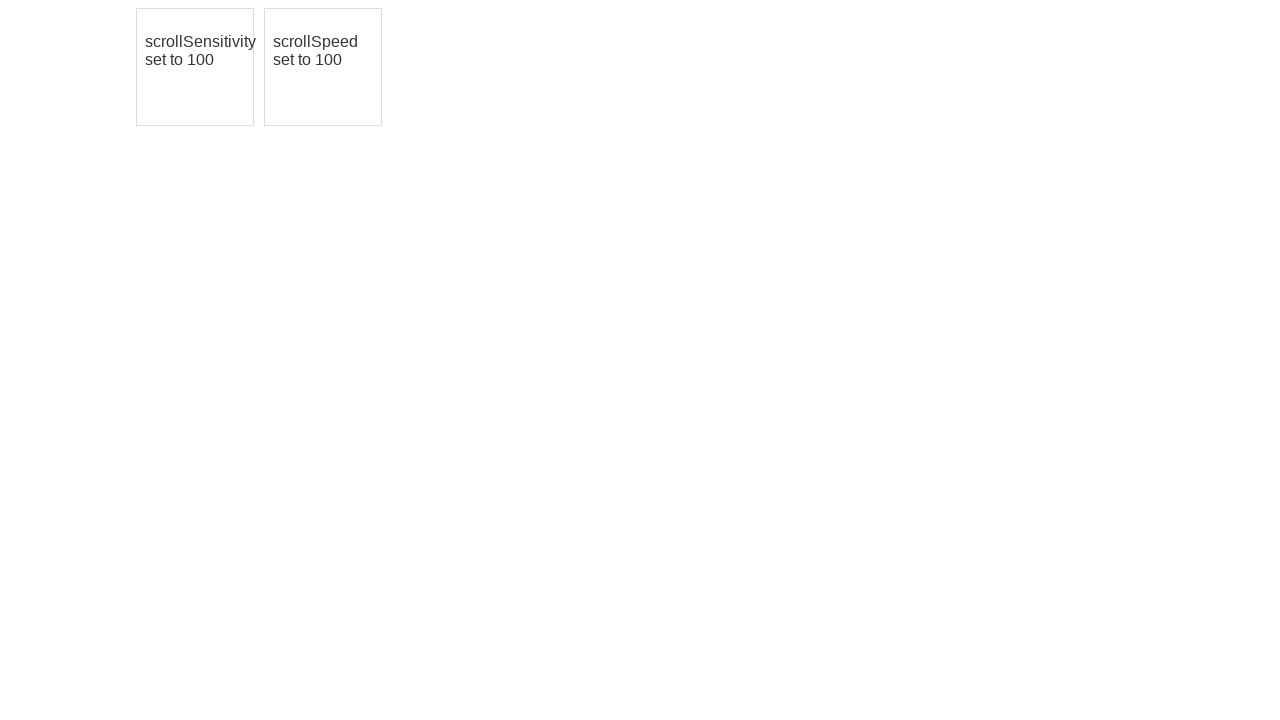

Retrieved bounding box for element3 (iteration 1/2)
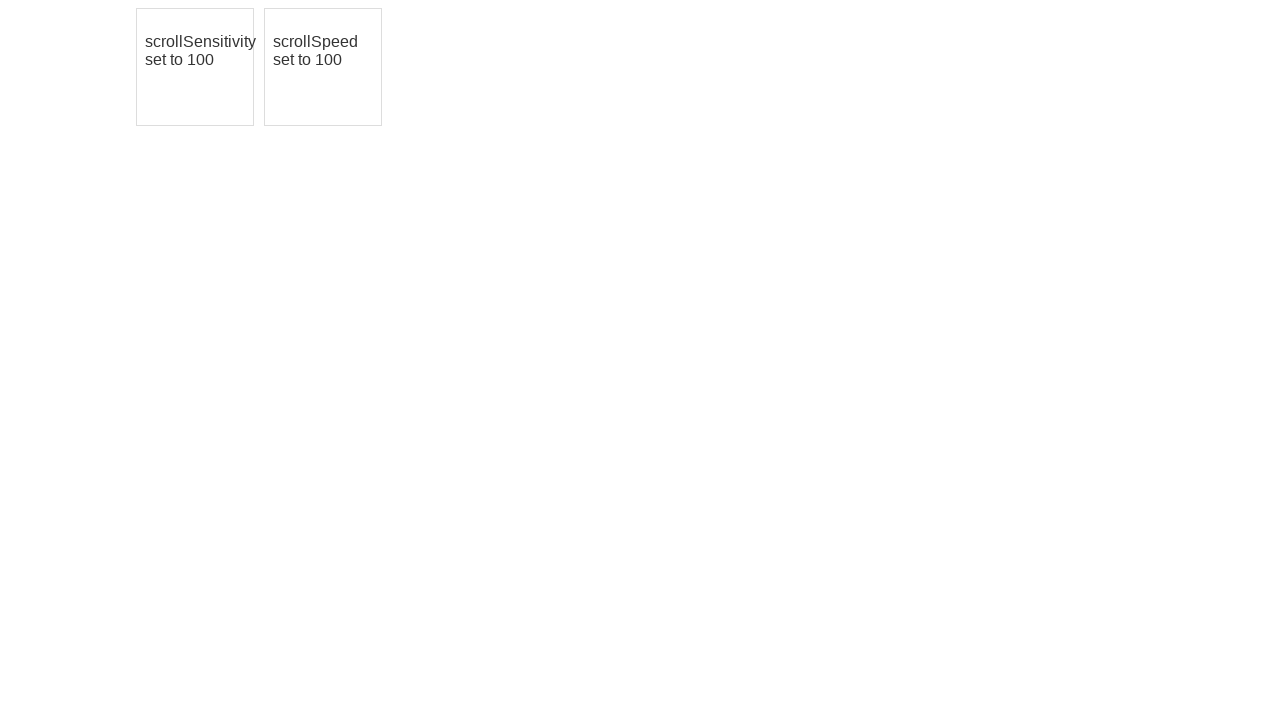

Moved mouse to center of element3 (iteration 1/2) at (323, 67)
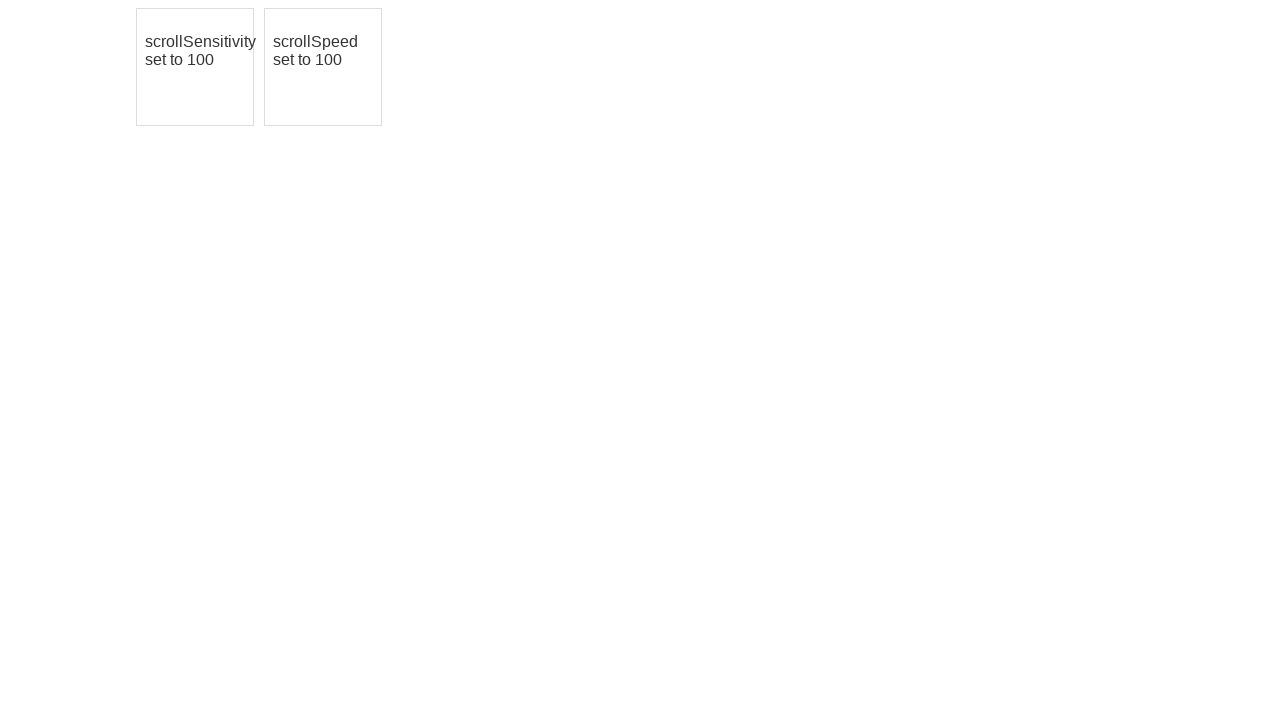

Pressed mouse button down on element3 (iteration 1/2) at (323, 67)
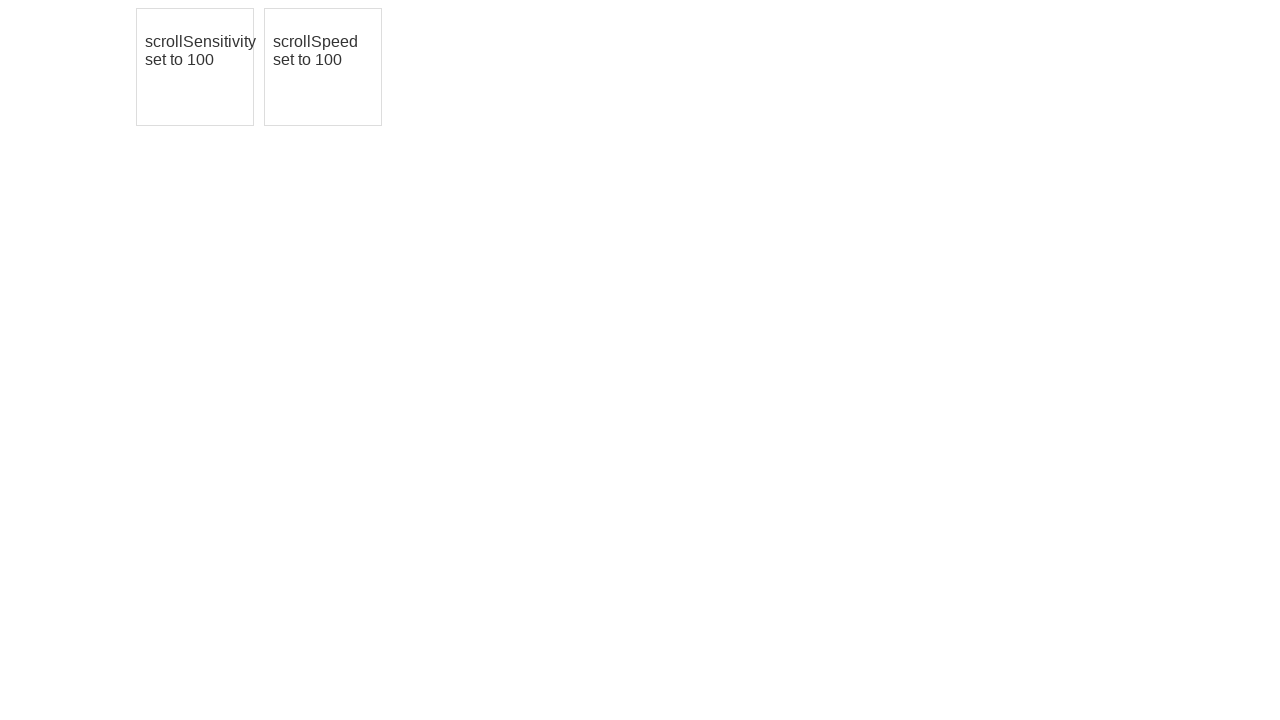

Moved mouse 10 pixels right and 10 pixels down (iteration 1/2) at (333, 77)
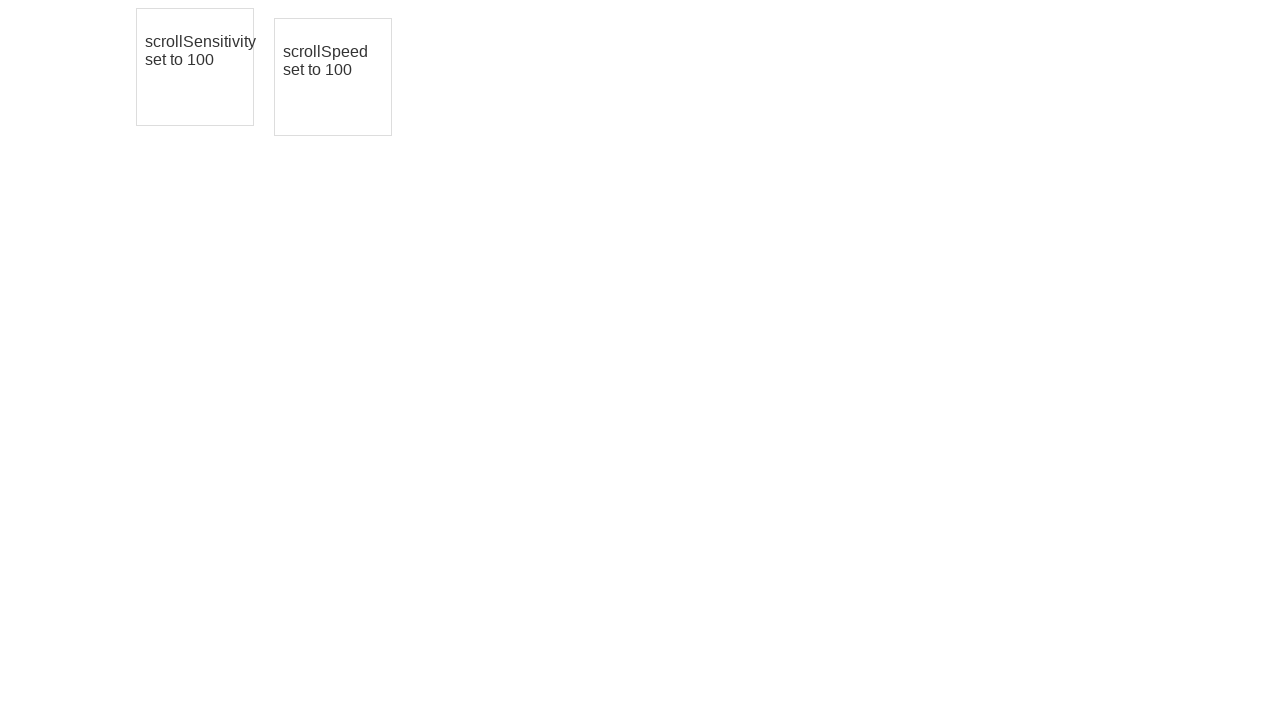

Released mouse button after drag (iteration 1/2) at (333, 77)
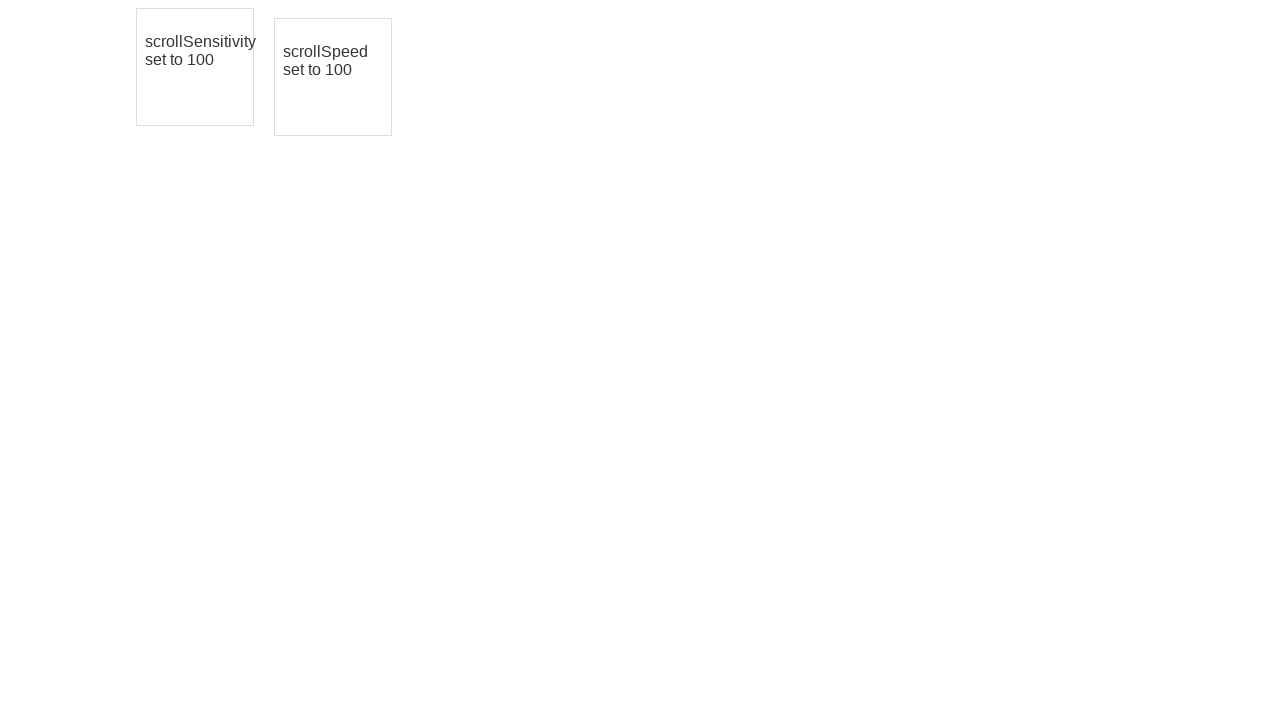

Waited 1 second for animation to complete (iteration 1/2)
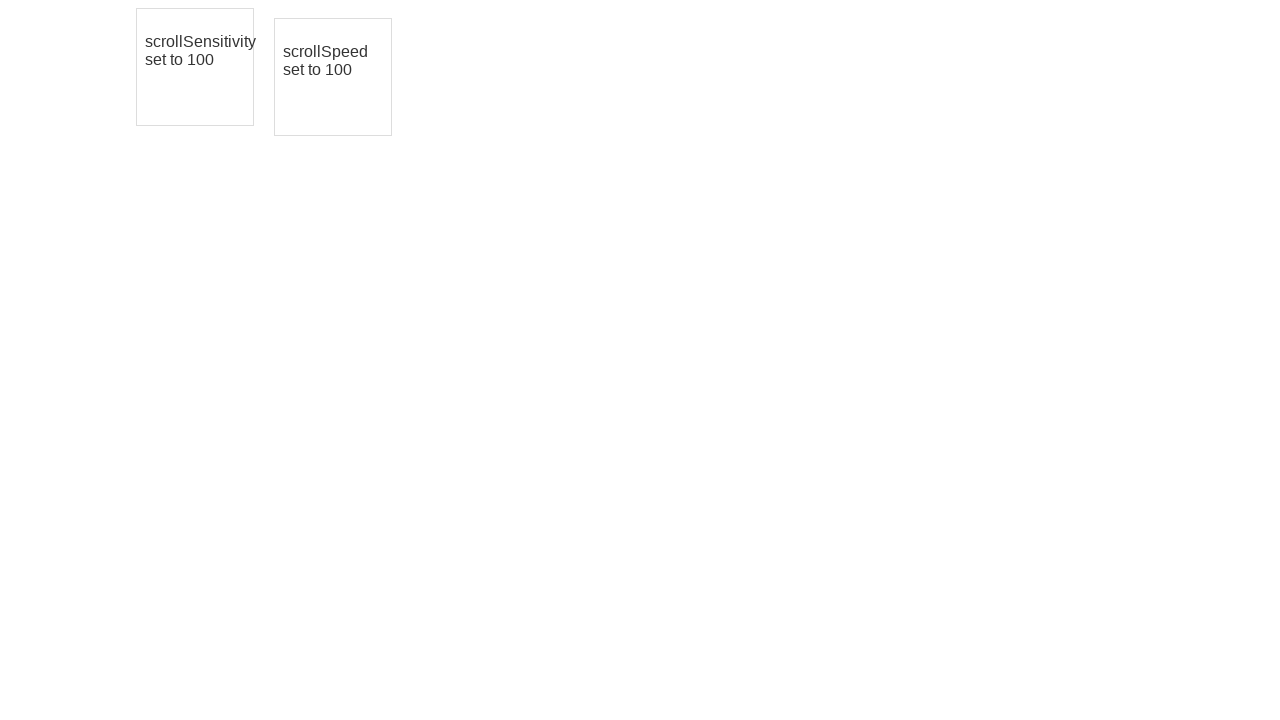

Retrieved bounding box for element3 (iteration 2/2)
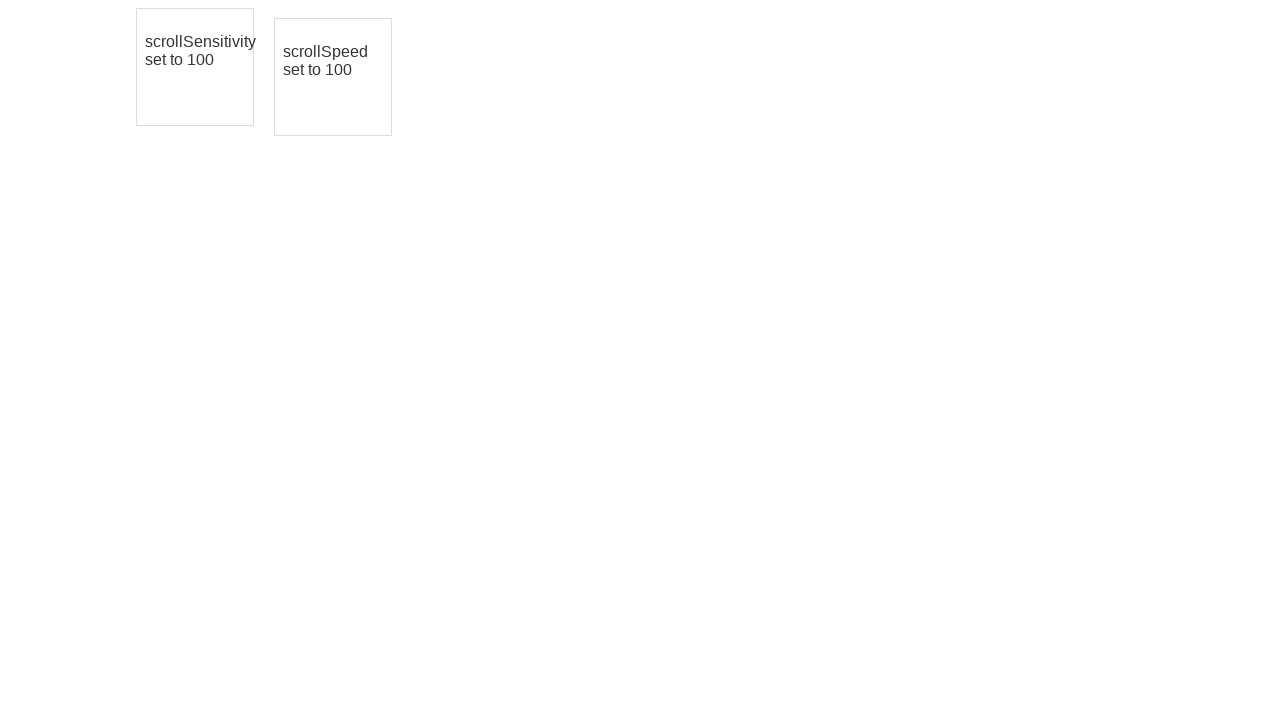

Moved mouse to center of element3 (iteration 2/2) at (333, 77)
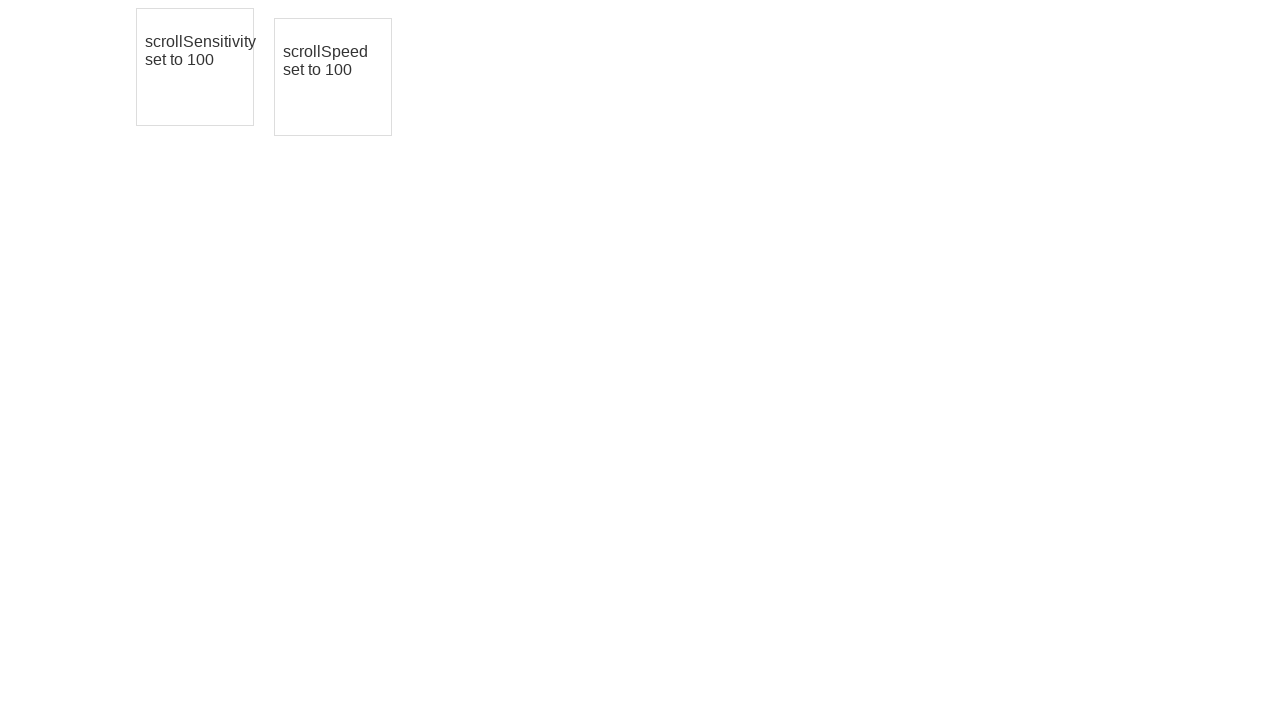

Pressed mouse button down on element3 (iteration 2/2) at (333, 77)
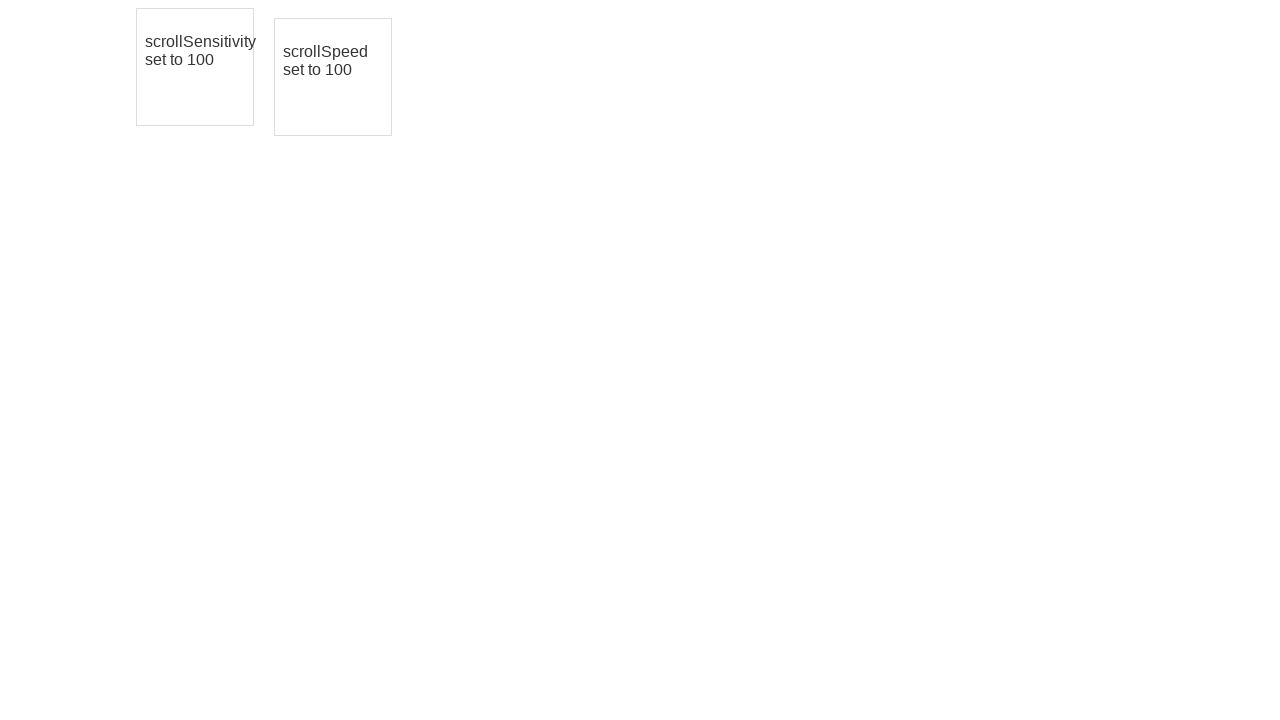

Moved mouse 10 pixels right and 10 pixels down (iteration 2/2) at (343, 87)
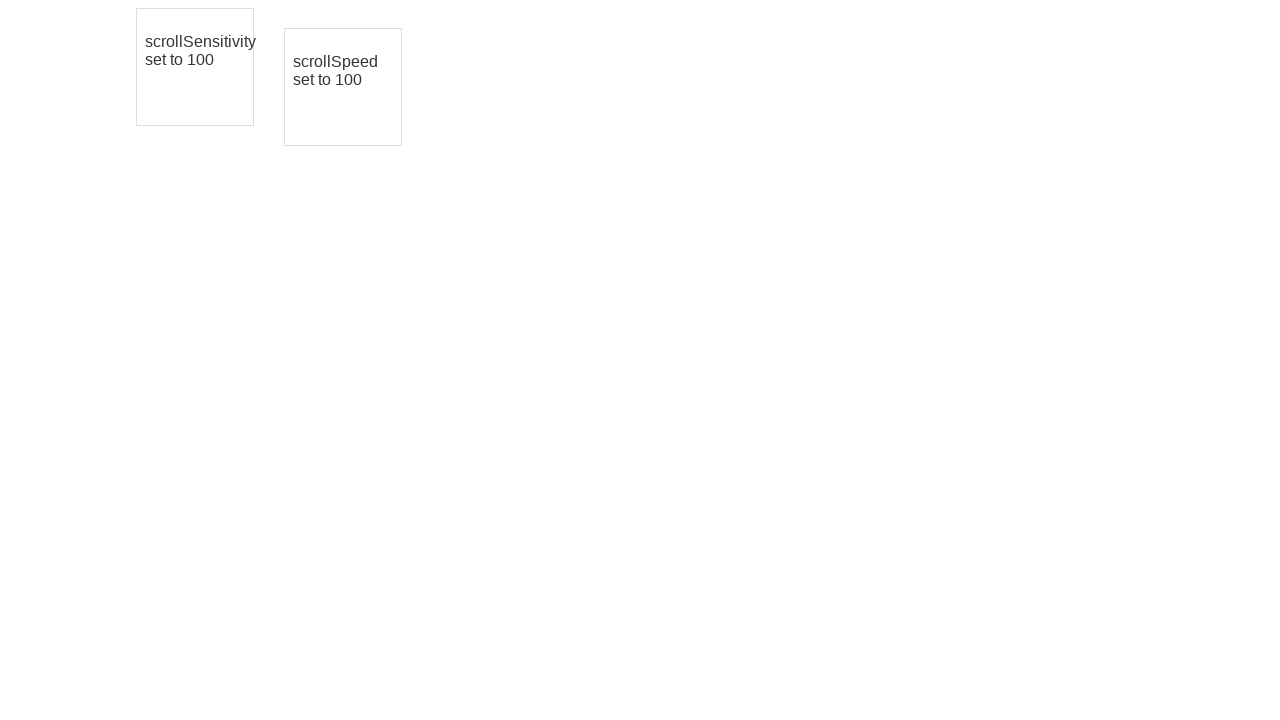

Released mouse button after drag (iteration 2/2) at (343, 87)
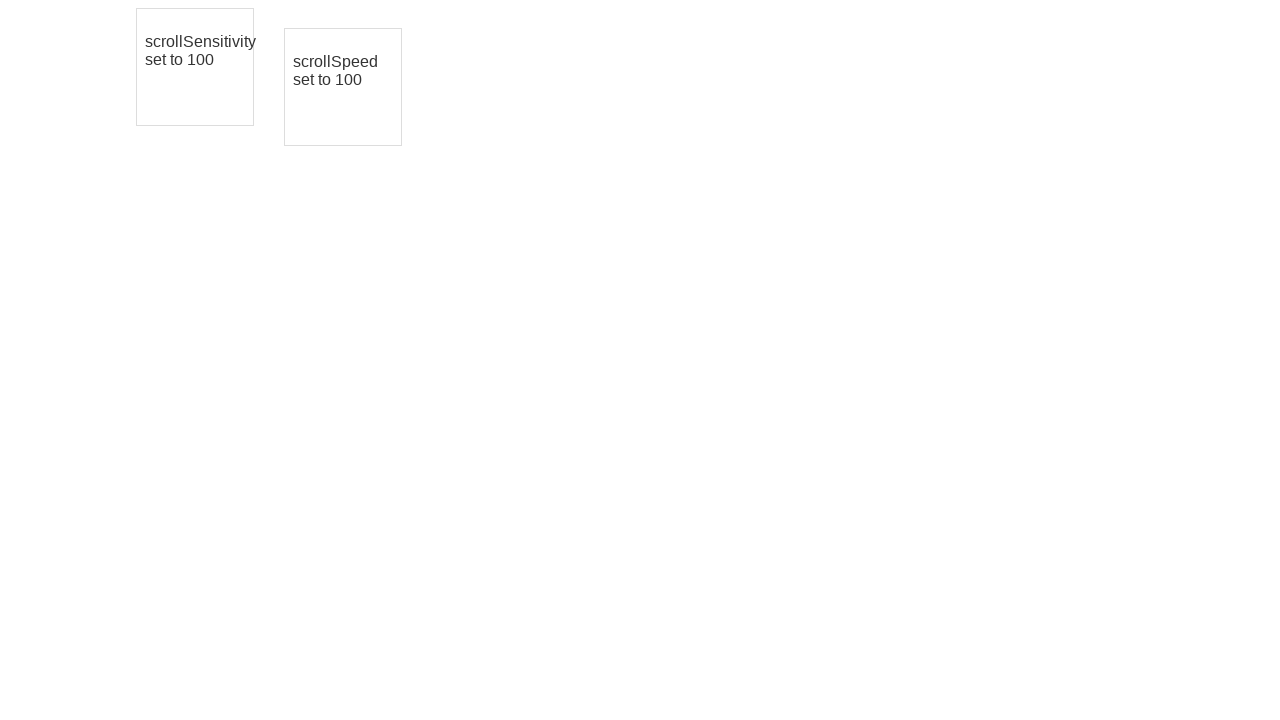

Waited 1 second for animation to complete (iteration 2/2)
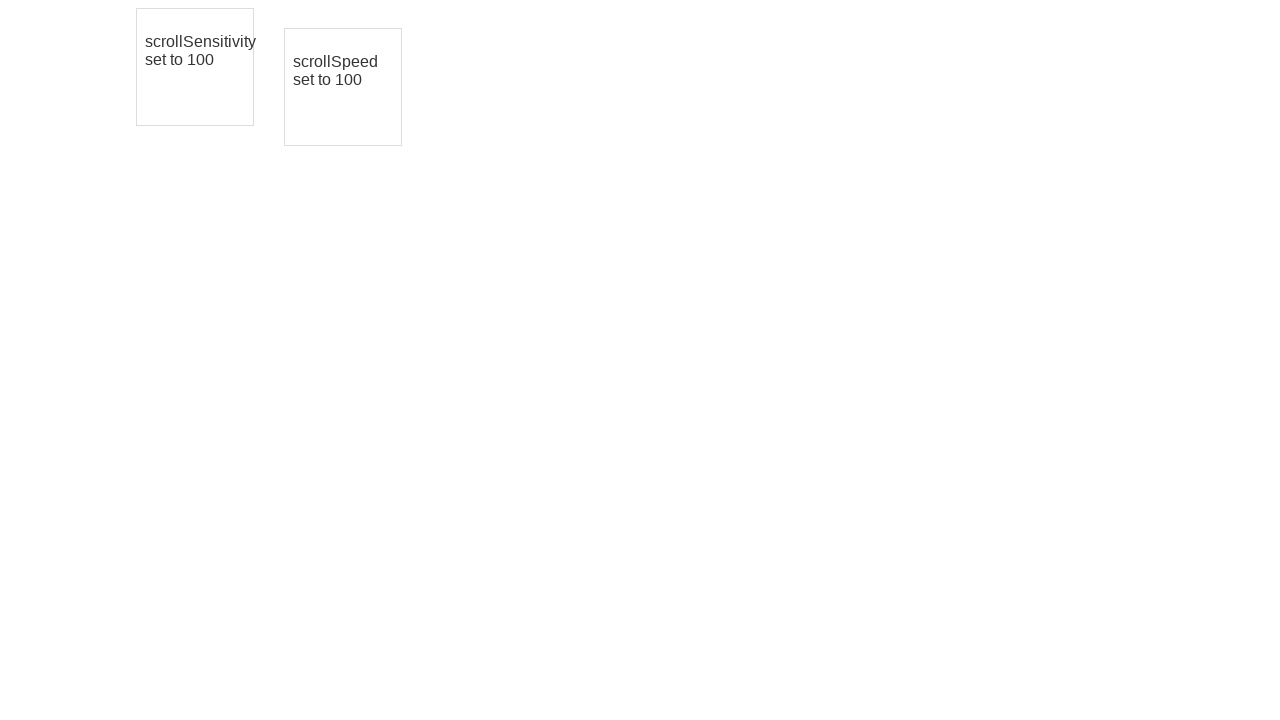

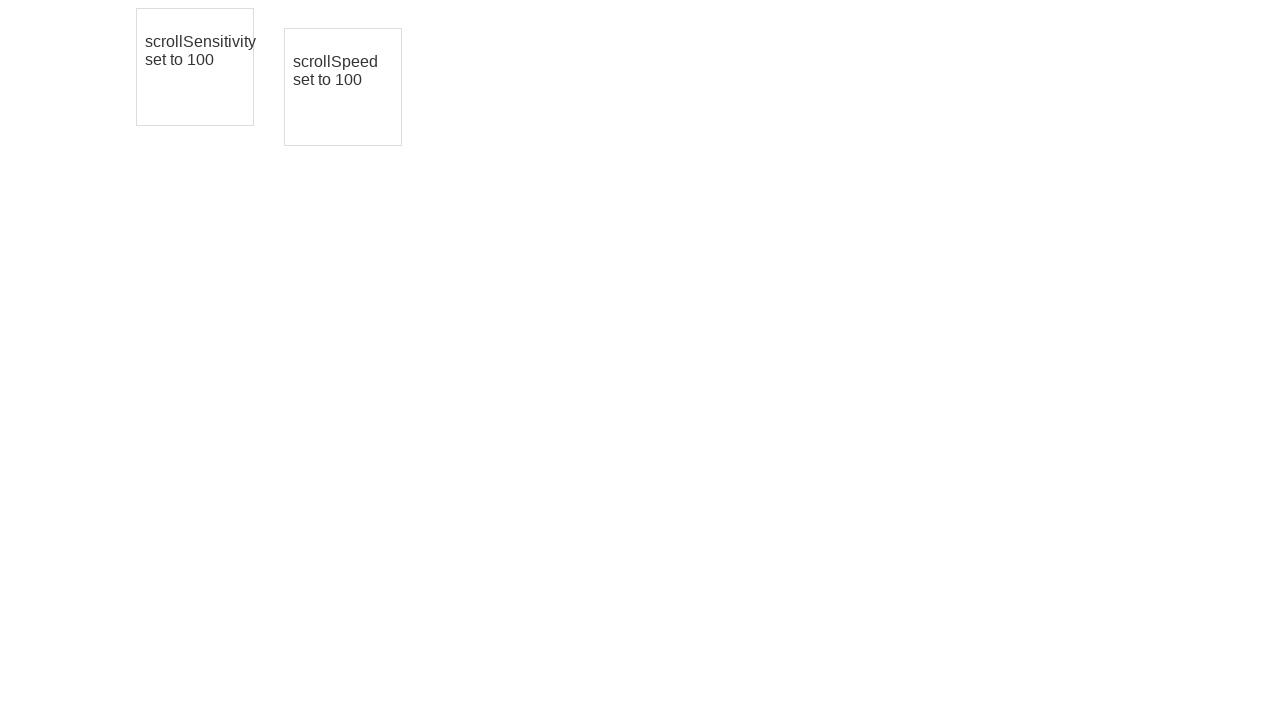